Tests hover functionality by hovering over the first avatar on the page and verifying that the caption with additional user information becomes visible.

Starting URL: http://the-internet.herokuapp.com/hovers

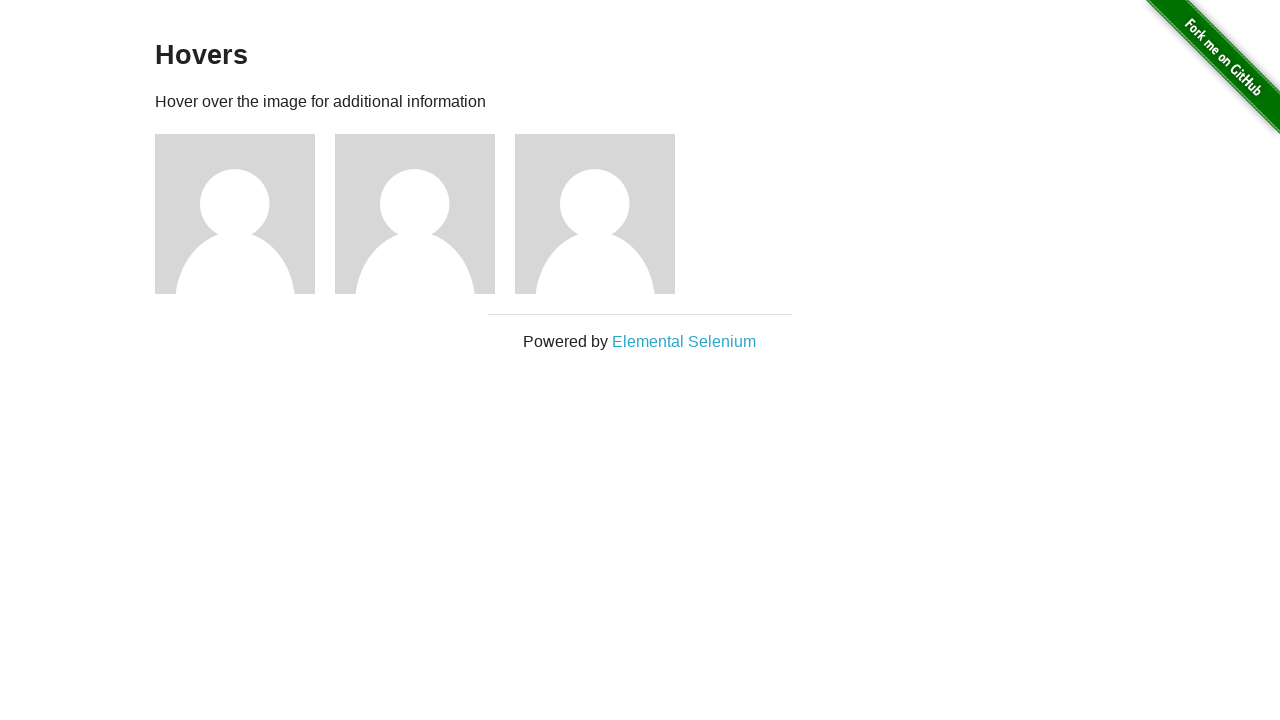

Located the first avatar element
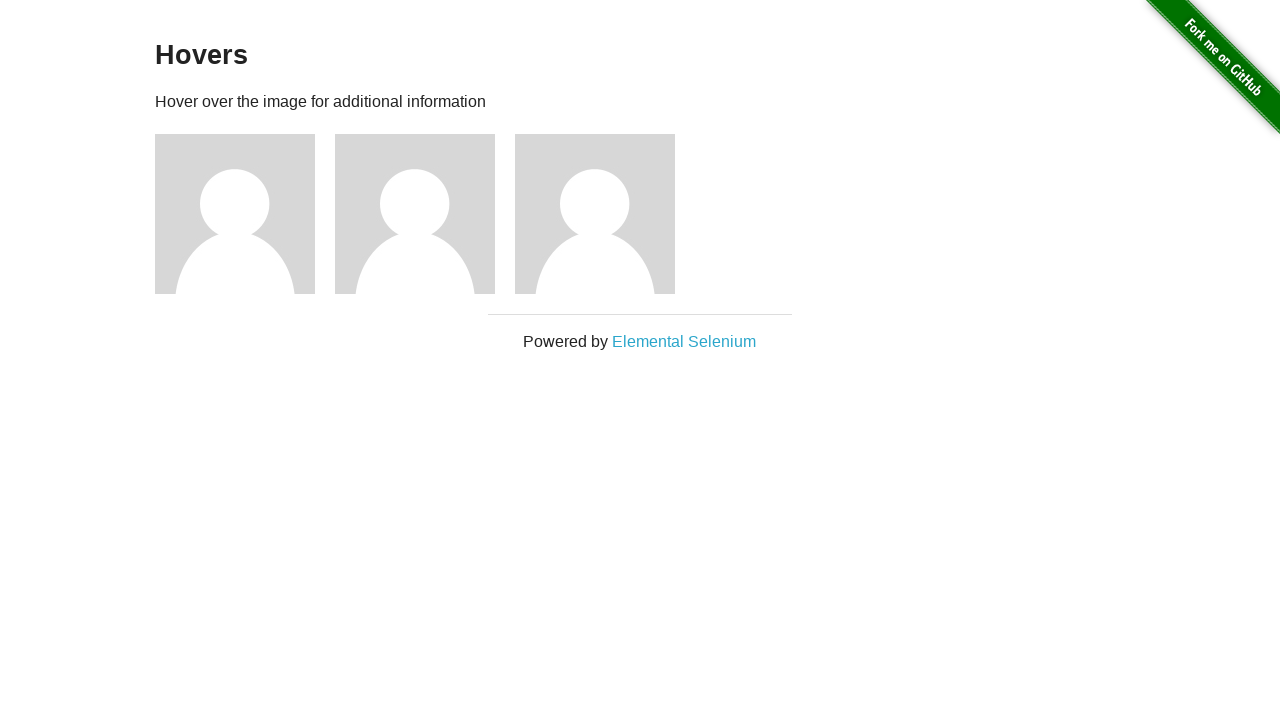

Hovered over the first avatar to trigger caption display at (245, 214) on .figure >> nth=0
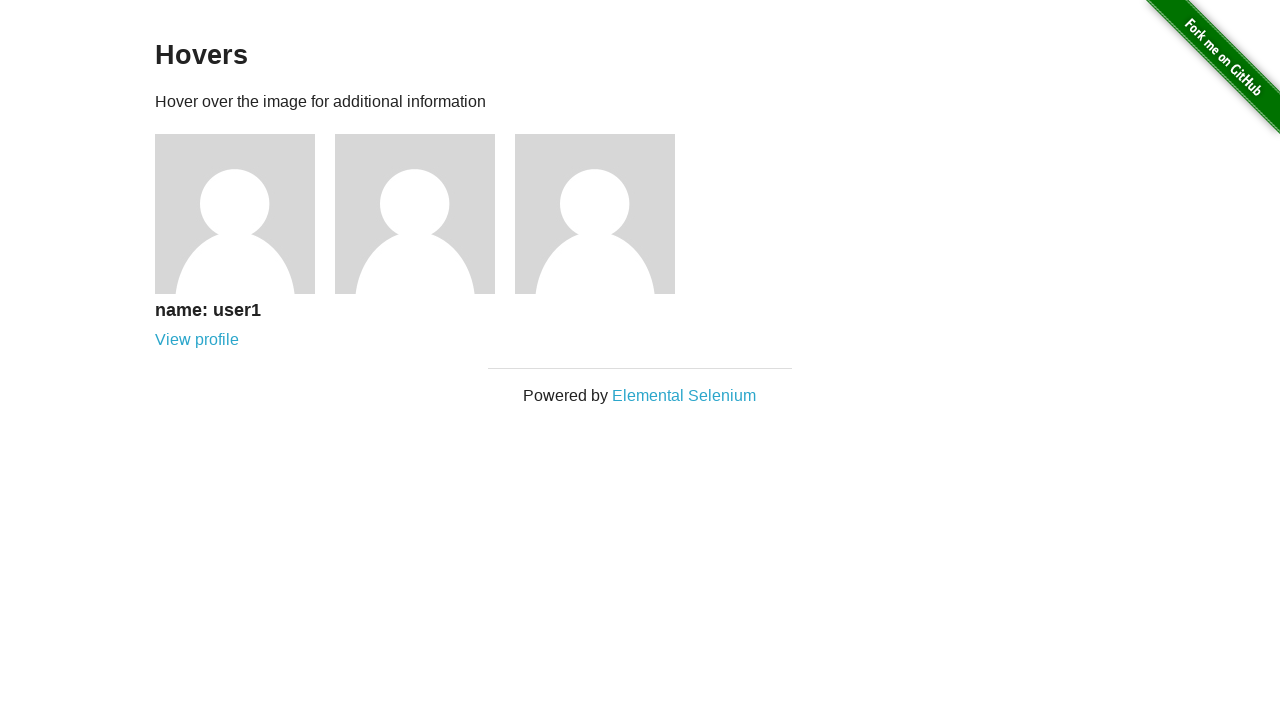

Located the caption element
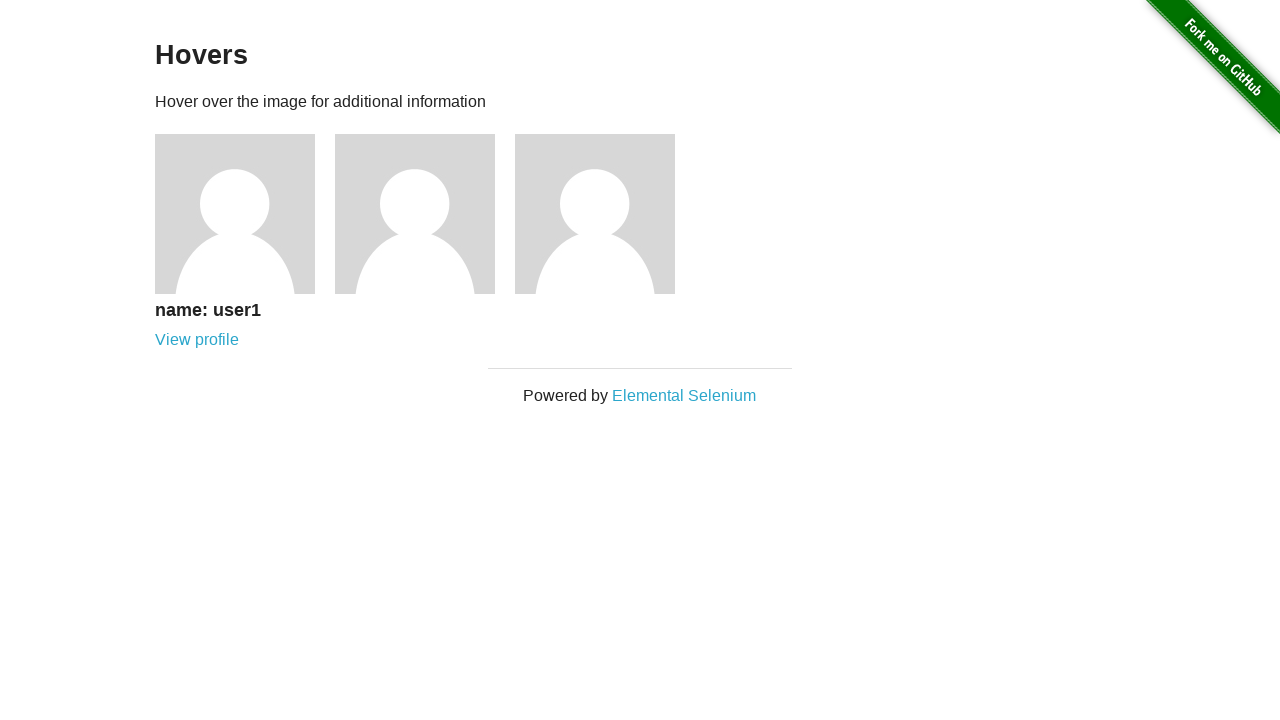

Caption with user information became visible after hover
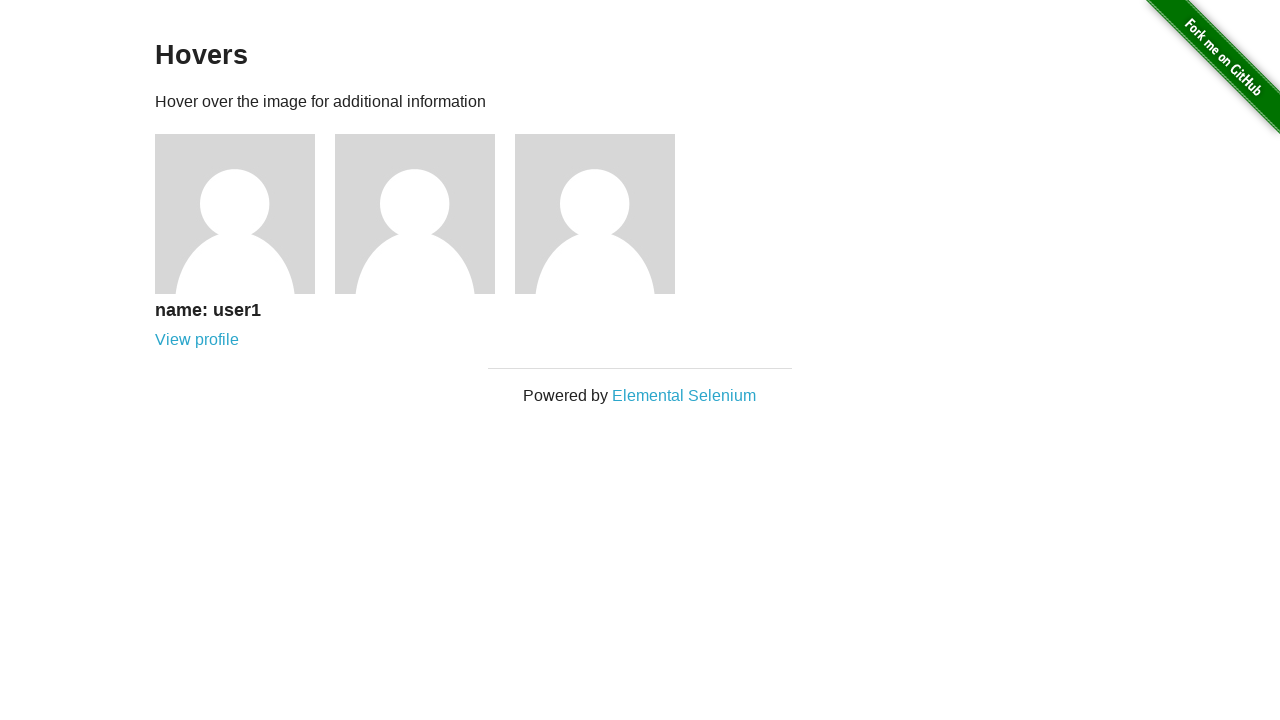

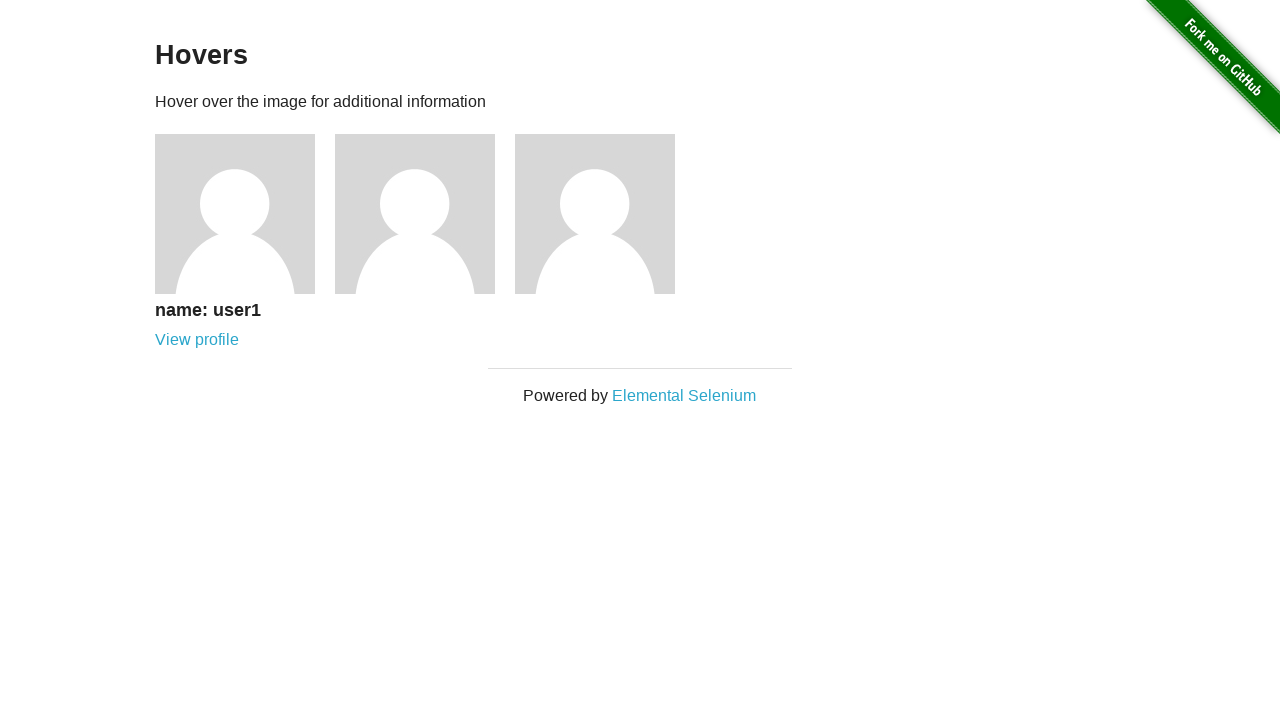